Tests opening a new browser tab by clicking a button and switching between tabs

Starting URL: https://codenboxautomationlab.com/practice/

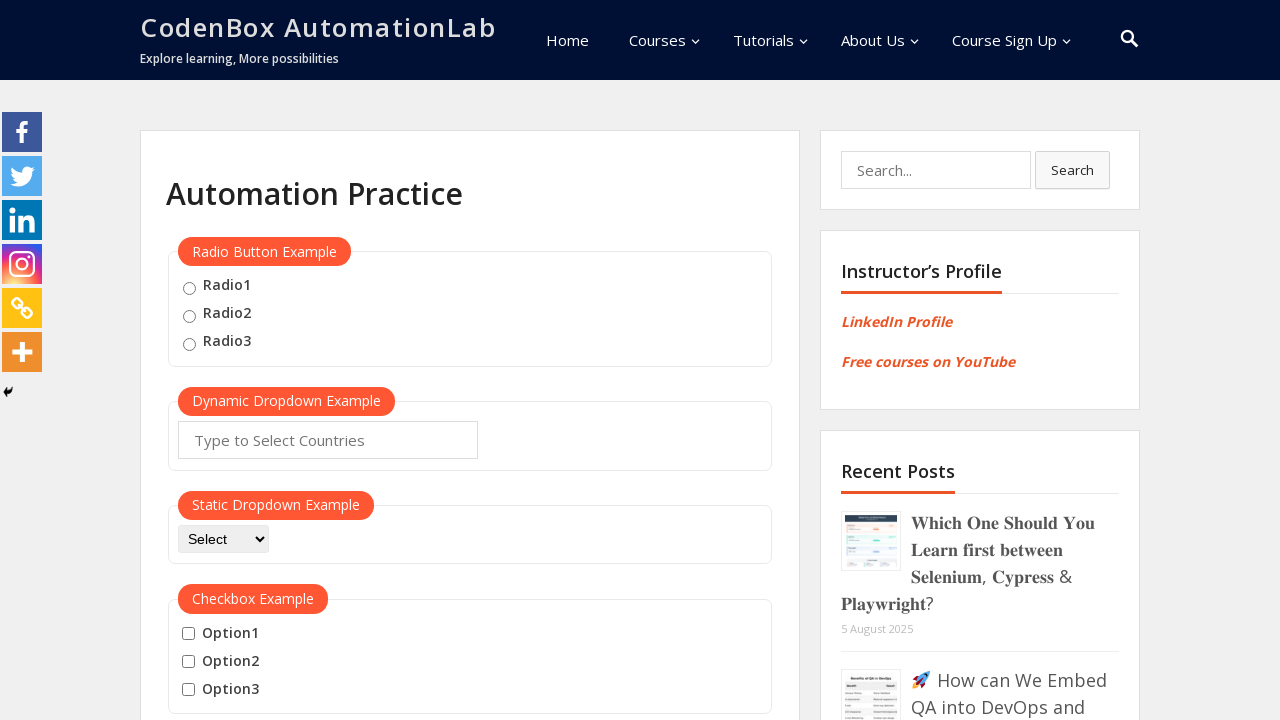

Clicked button to open new tab at (210, 361) on #opentab
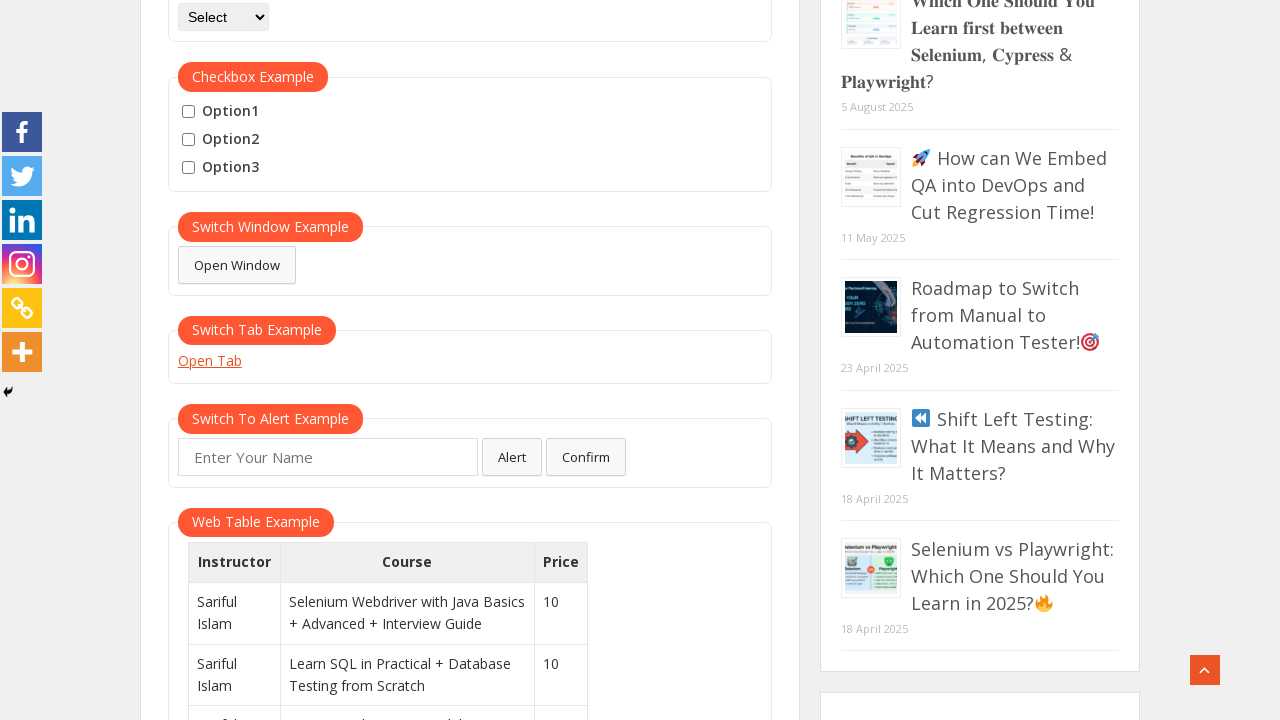

New tab opened and captured
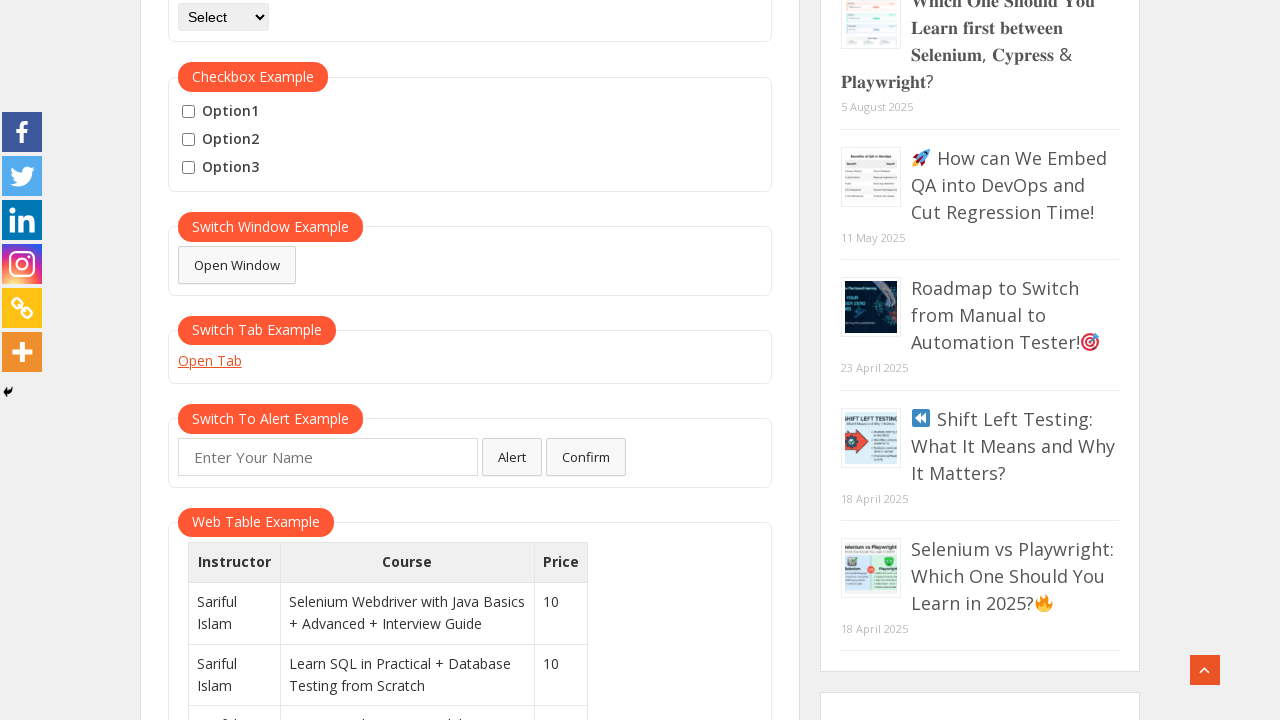

New tab finished loading
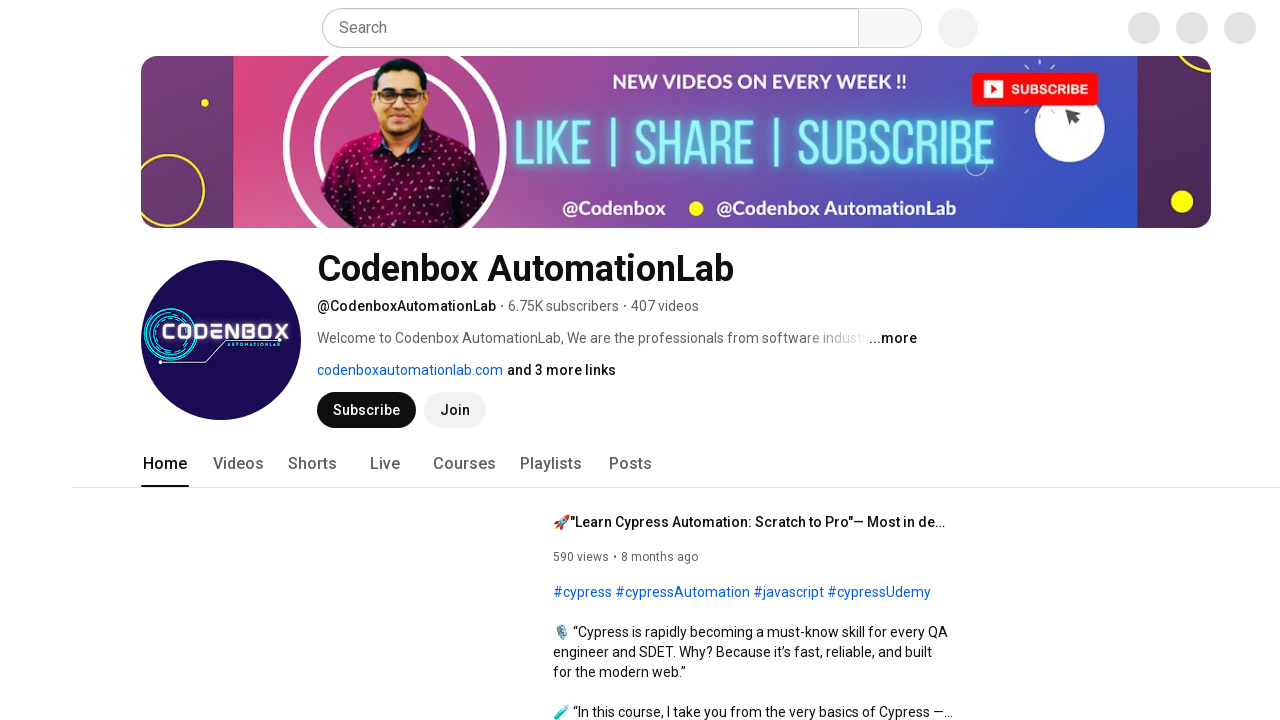

Switched back to original tab
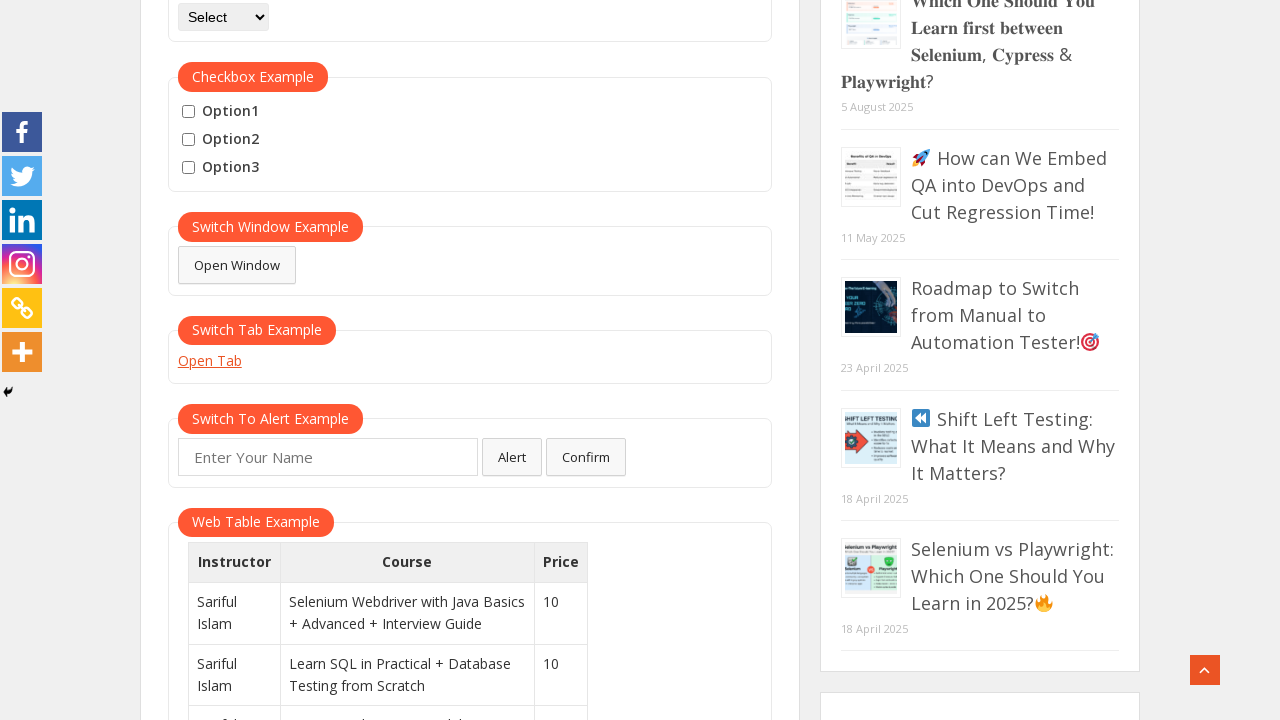

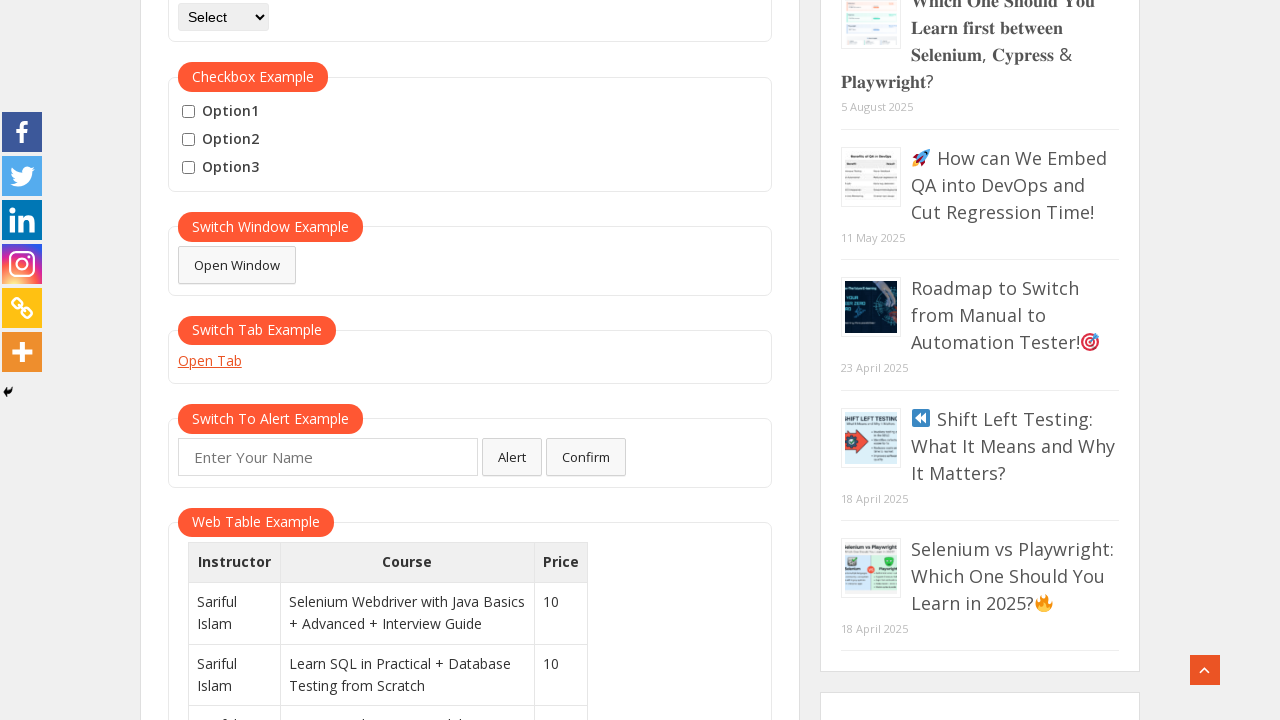